Tests the search functionality on the Python.org website by entering "pycon" in the search box and submitting the search

Starting URL: https://www.python.org

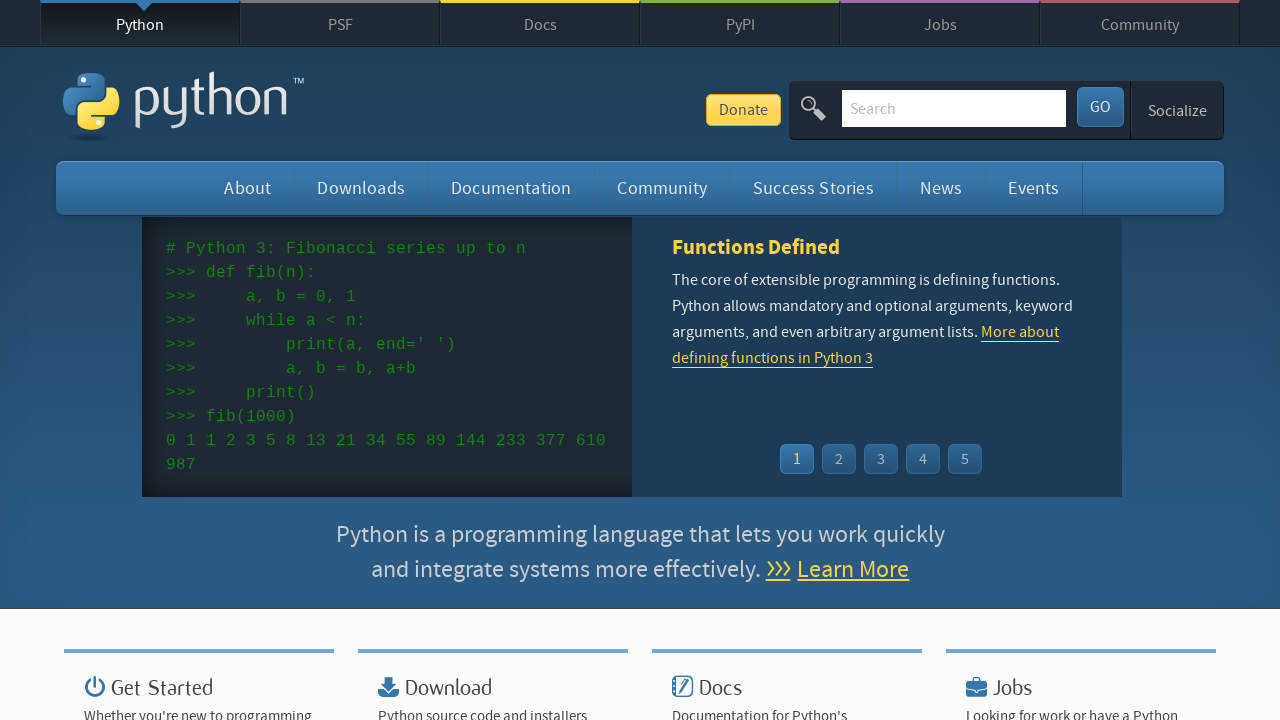

Filled search box with 'pycon' on input[name='q']
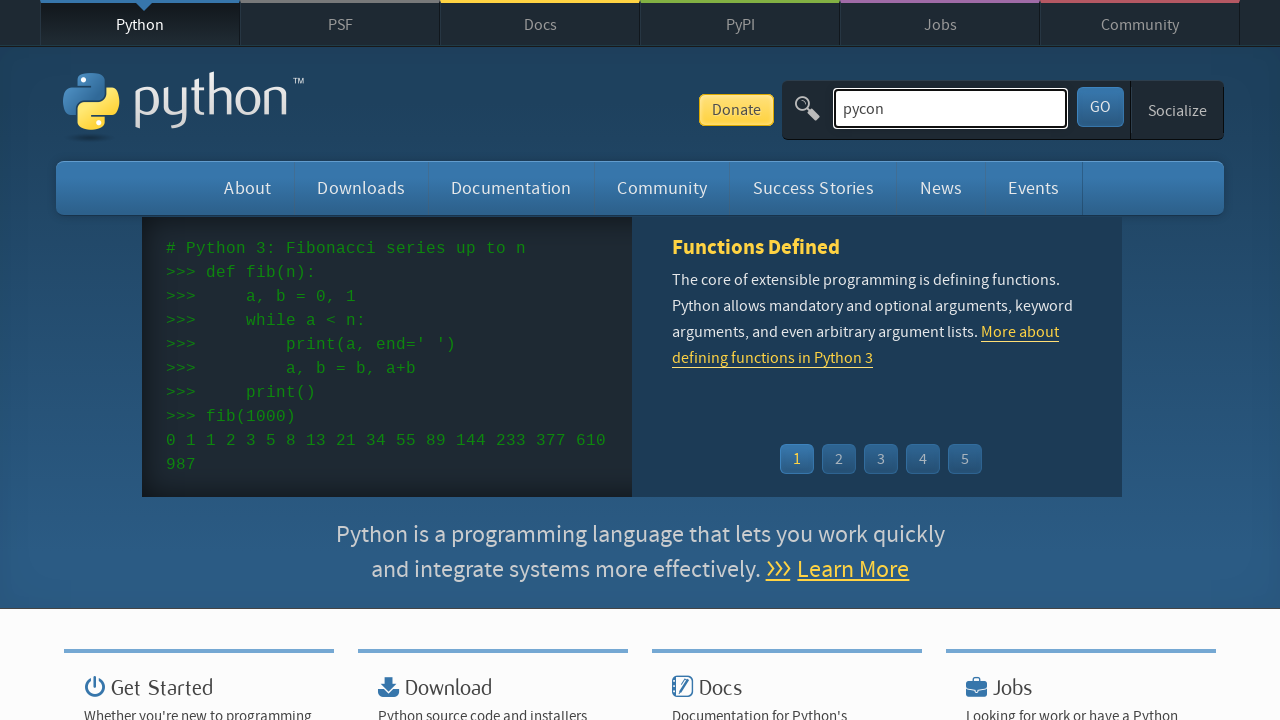

Pressed Enter to submit search for 'pycon' on input[name='q']
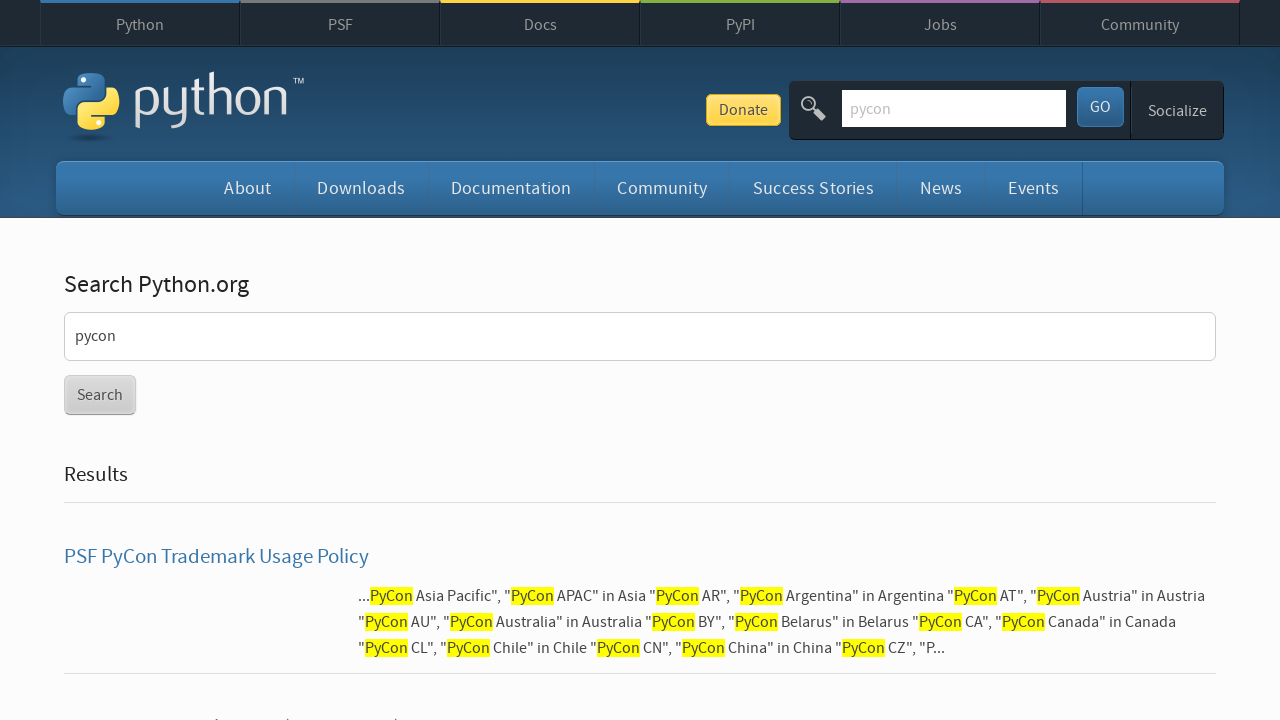

Search results loaded (networkidle)
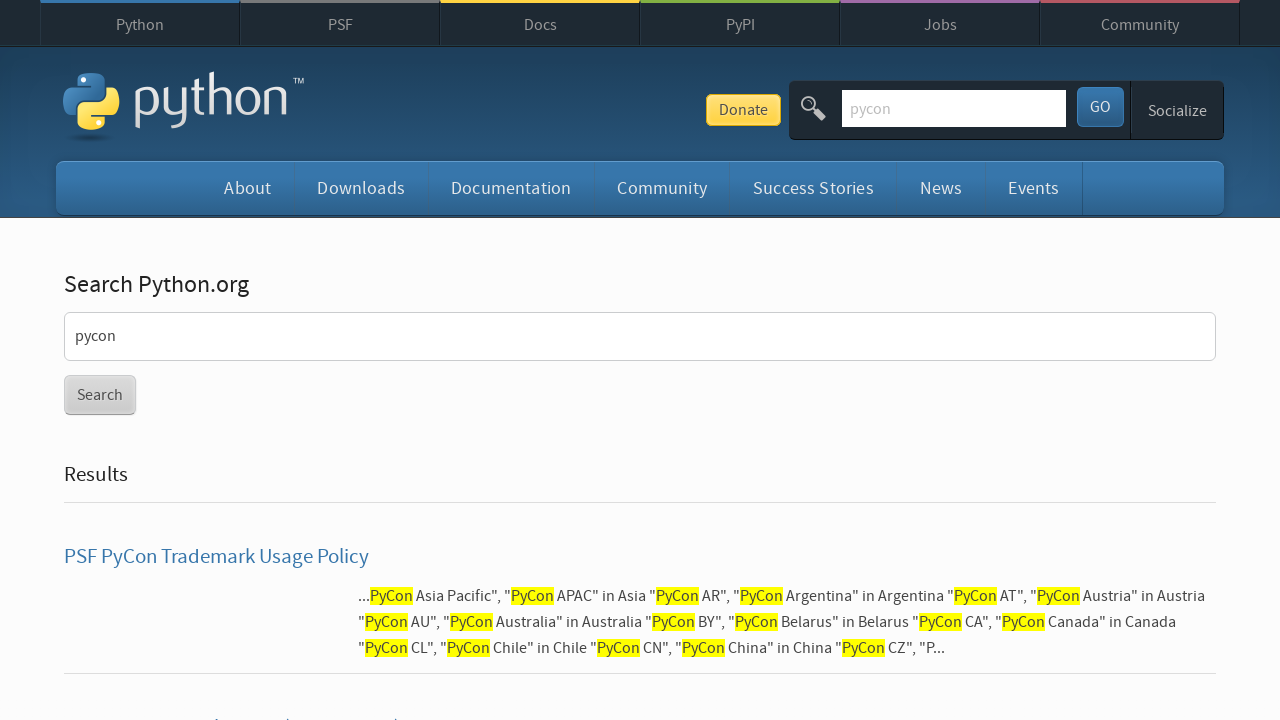

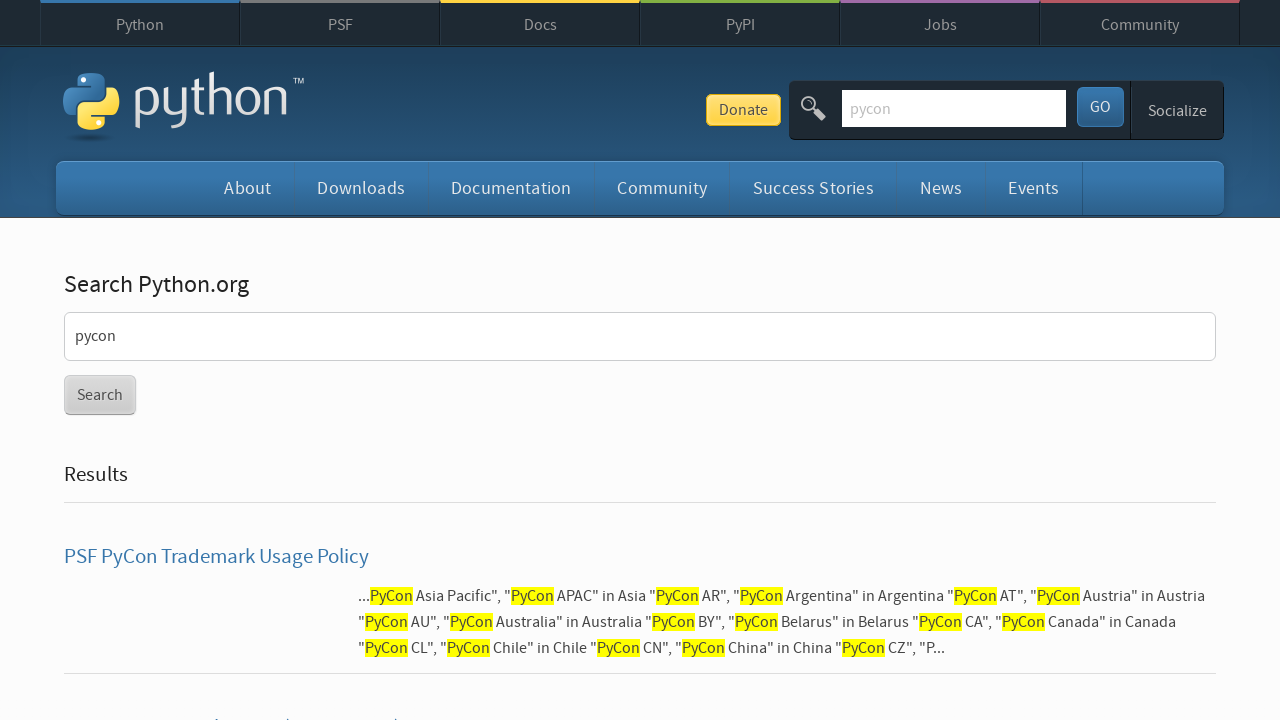